Navigates to Google Cloud's Generative AI page and clicks the "Get started for free" button

Starting URL: https://cloud.google.com/ai/generative-ai?hl=en

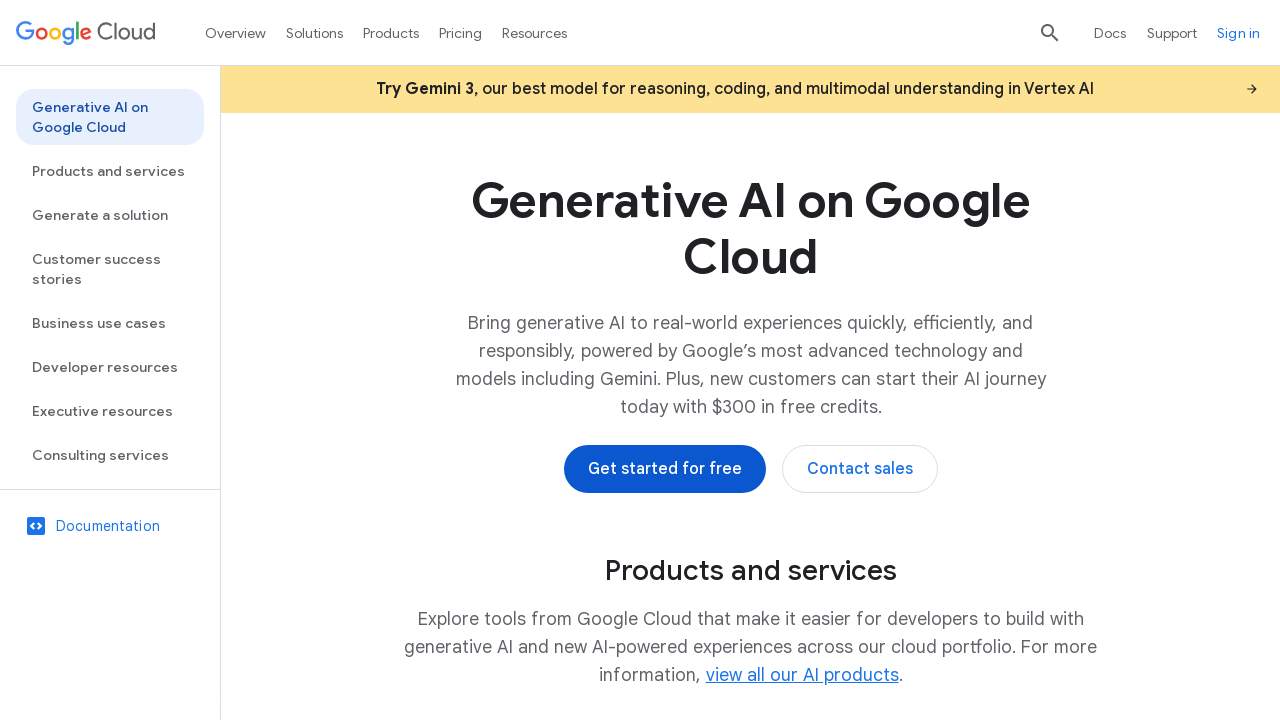

Navigated to Google Cloud Generative AI page
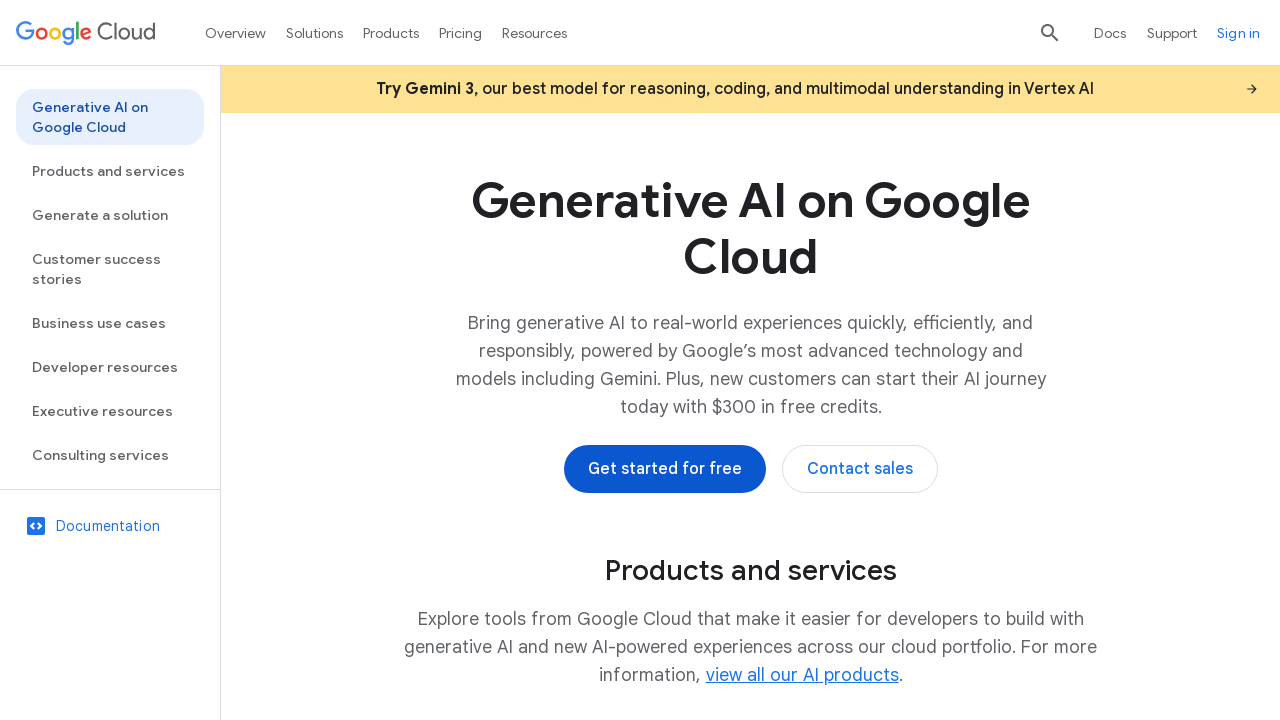

Clicked the 'Get started for free' button at (664, 469) on [aria-label='Get started for free']
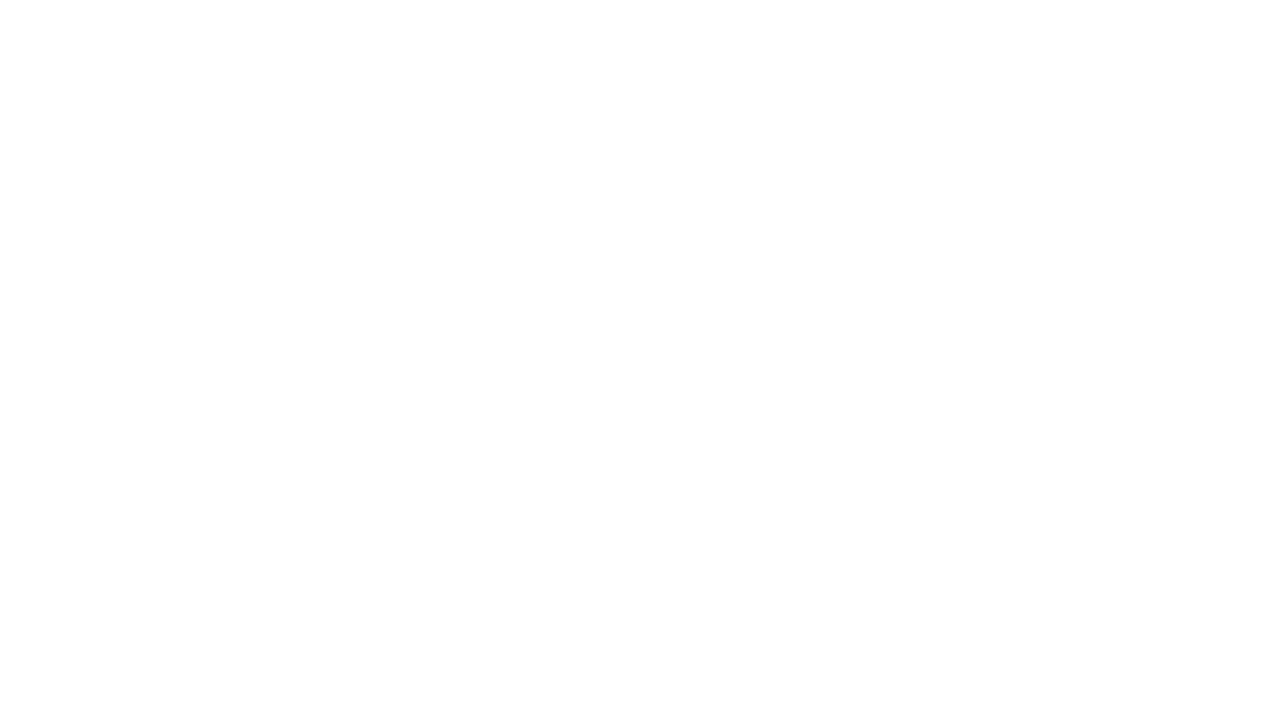

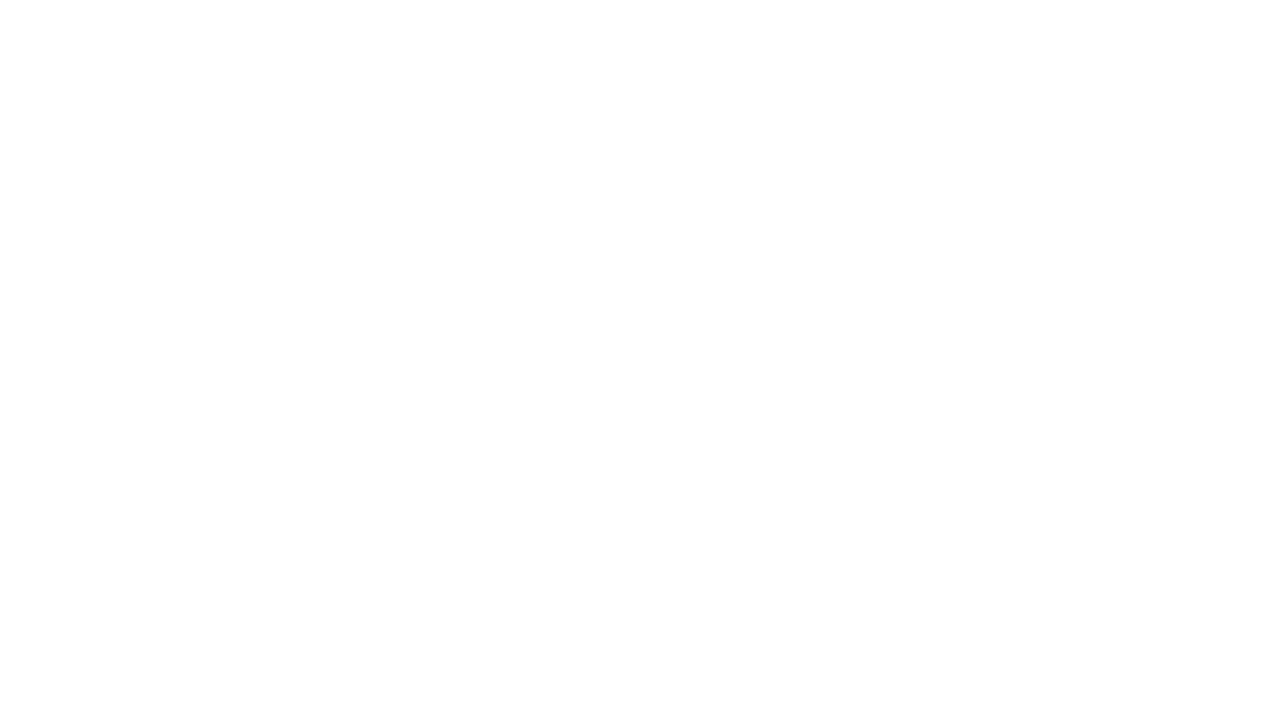